Tests the hide/show functionality of a text element by clicking a hide button and verifying the element becomes hidden

Starting URL: https://rahulshettyacademy.com/AutomationPractice/

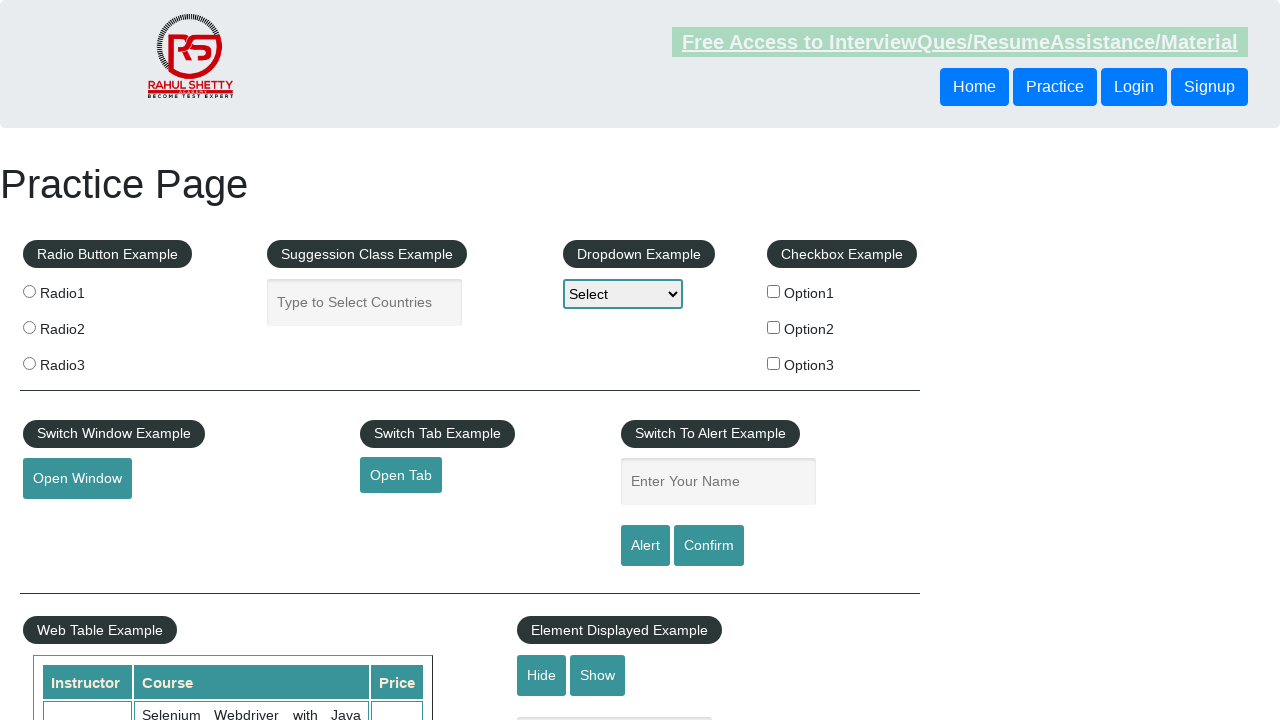

Verified that the text element is initially visible
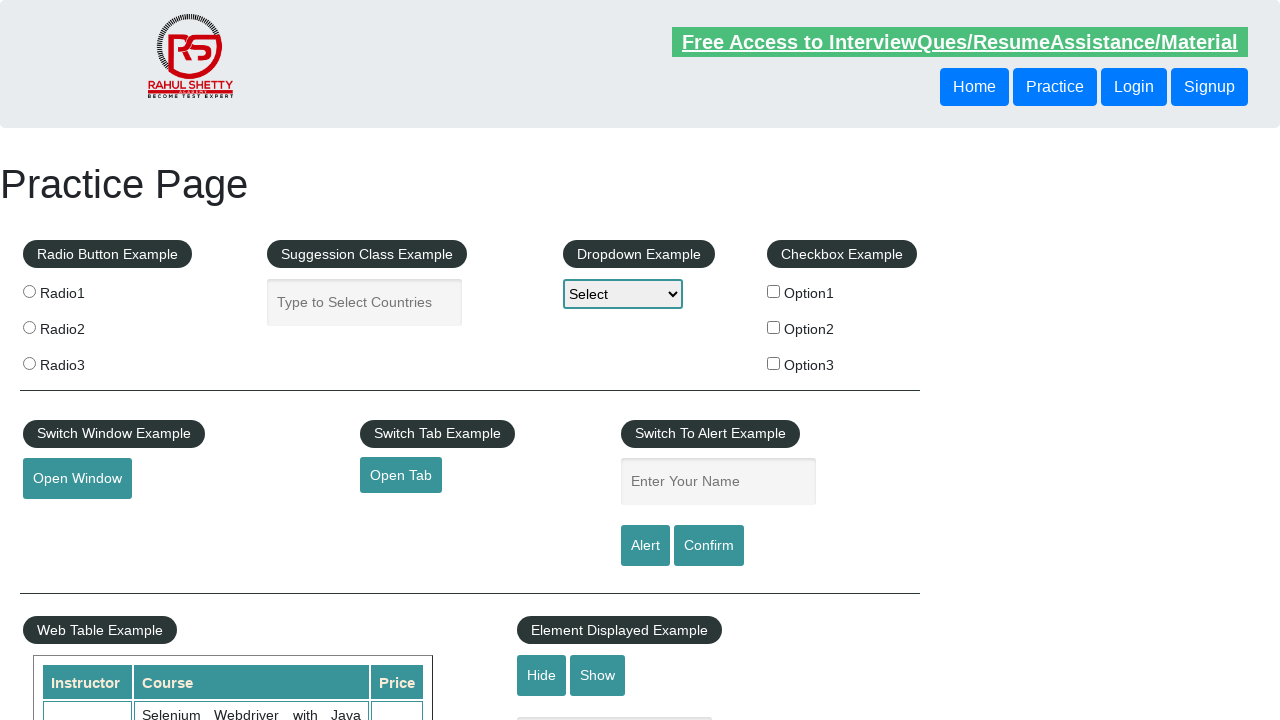

Clicked the hide textbox button at (542, 675) on #hide-textbox
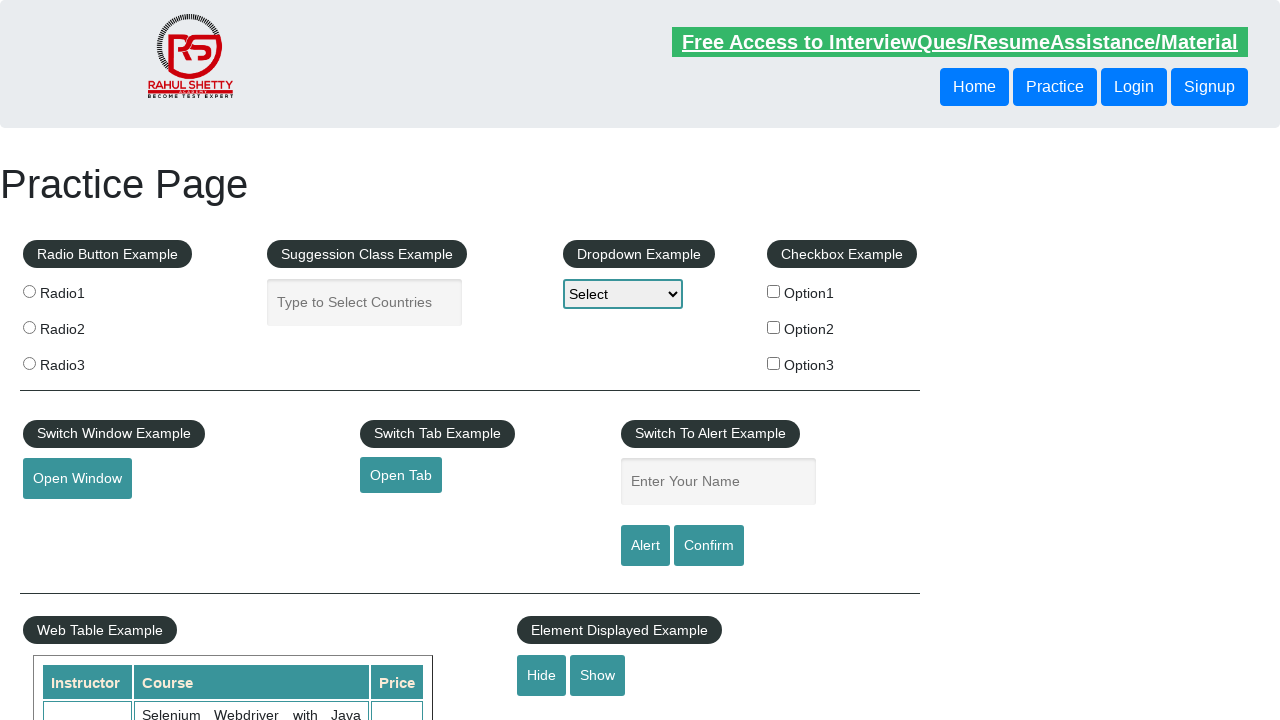

Verified that the text element is now hidden after clicking the hide button
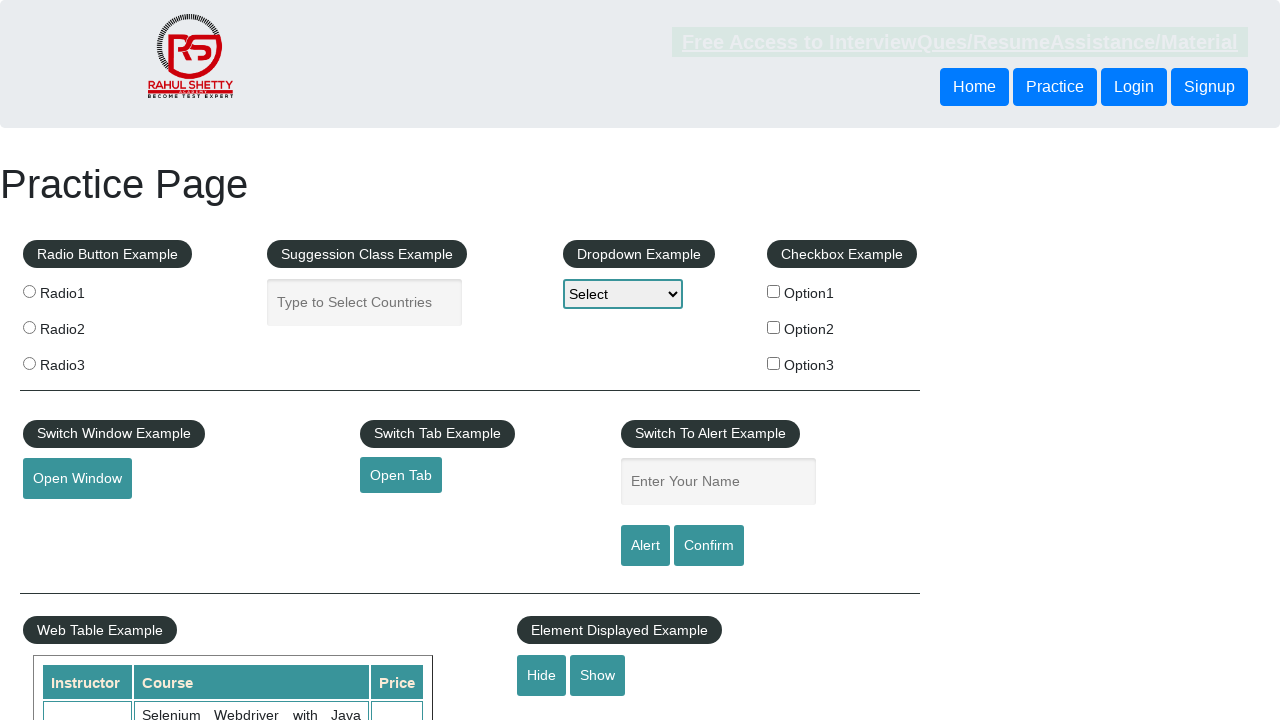

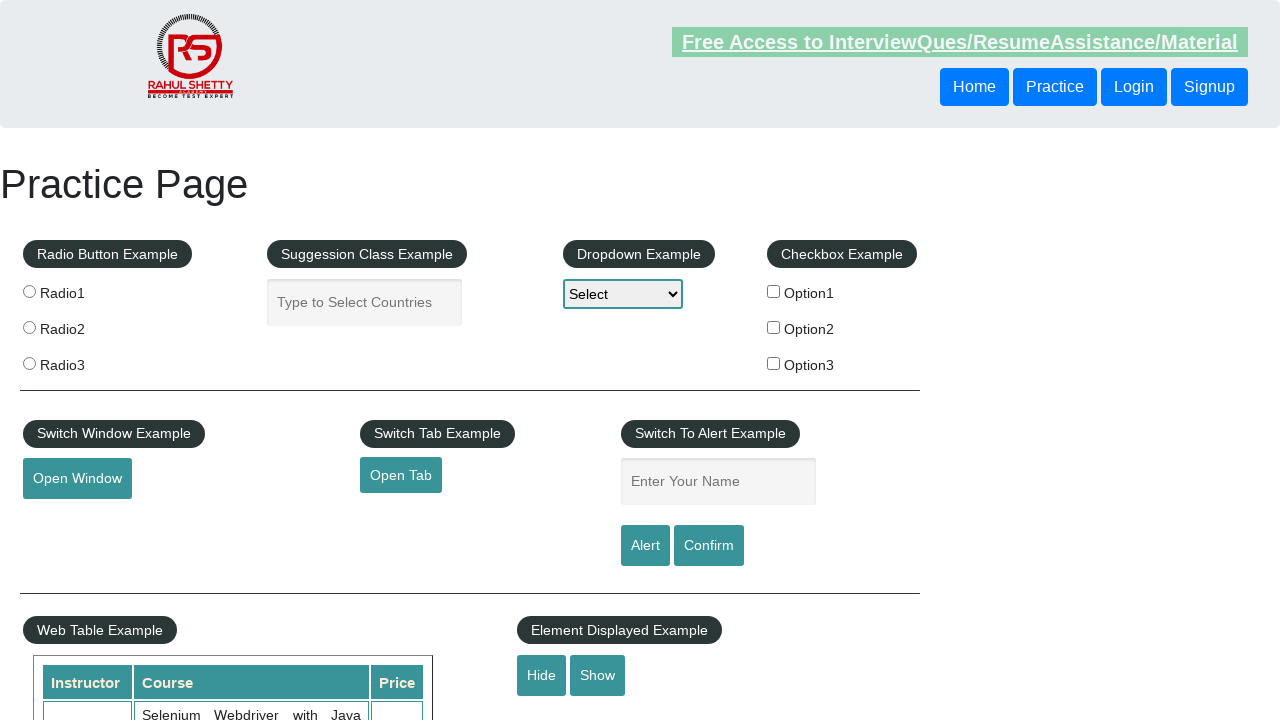